Navigates to the Cydeo practice page and clicks on the A/B Testing link, then verifies the page title

Starting URL: https://practice.cydeo.com/

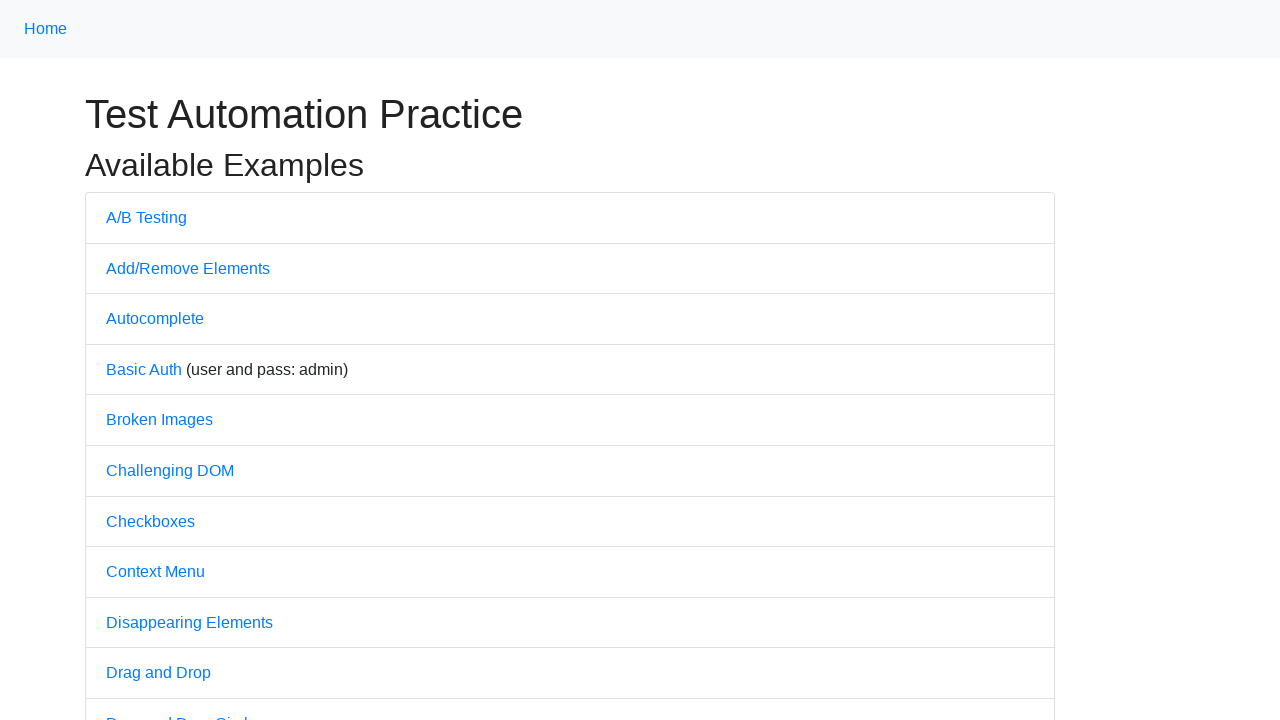

Navigated to Cydeo practice page
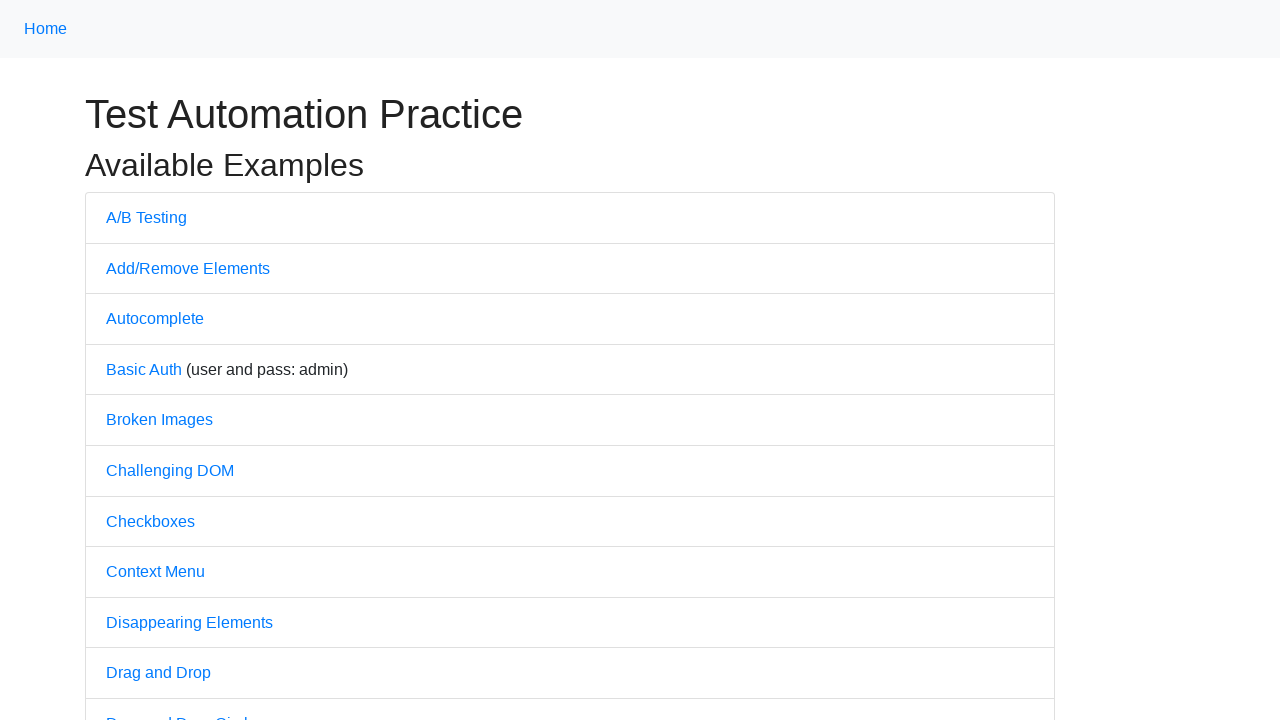

Clicked on A/B Testing link at (146, 217) on text=A/B Testing
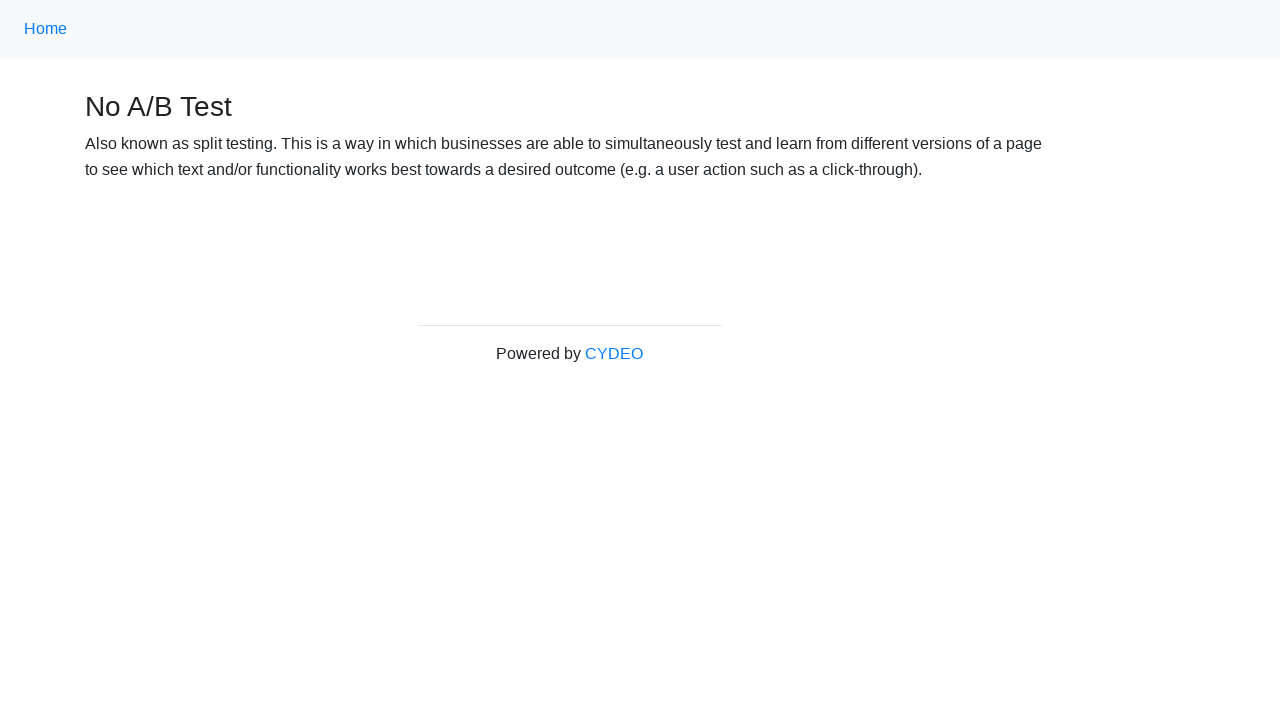

Verified page title is 'No A/B Test'
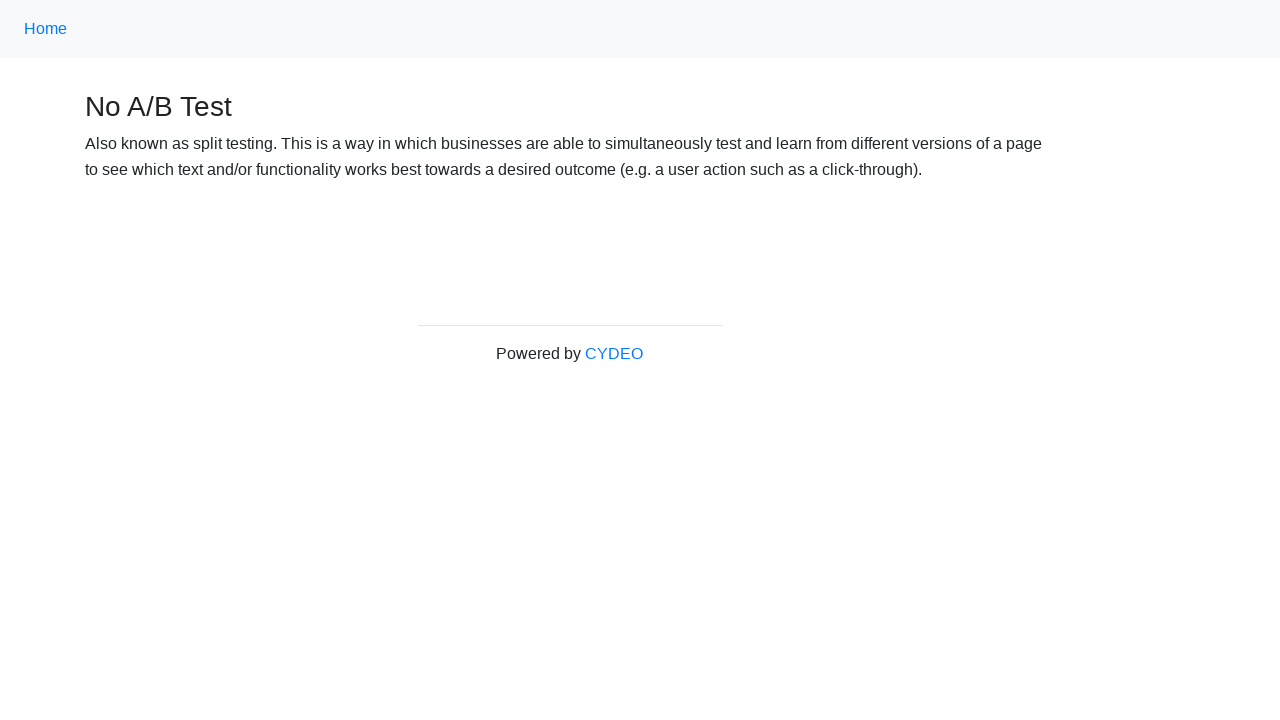

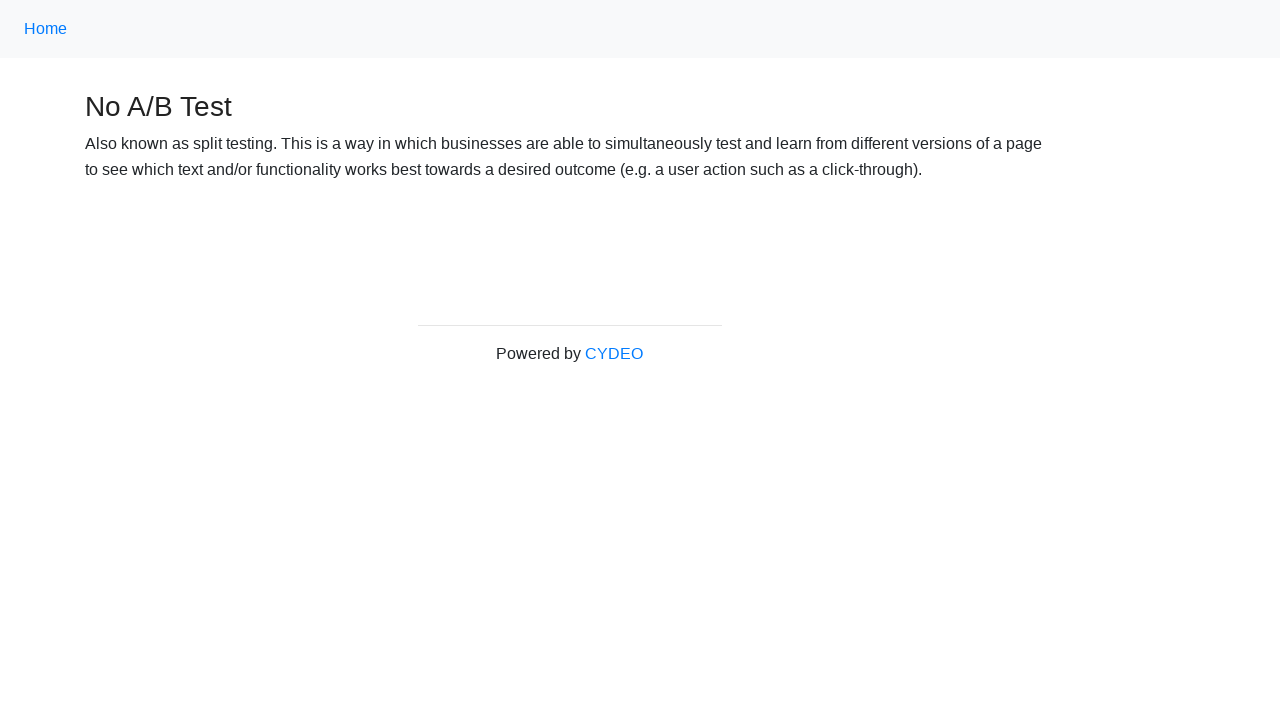